Tests various form interactions on a test page including checking/unchecking checkboxes, selecting radio buttons, choosing options from dropdown selects, and using a multi-select list with add/move functionality.

Starting URL: http://only-testing-blog.blogspot.in/2013/09/test.html

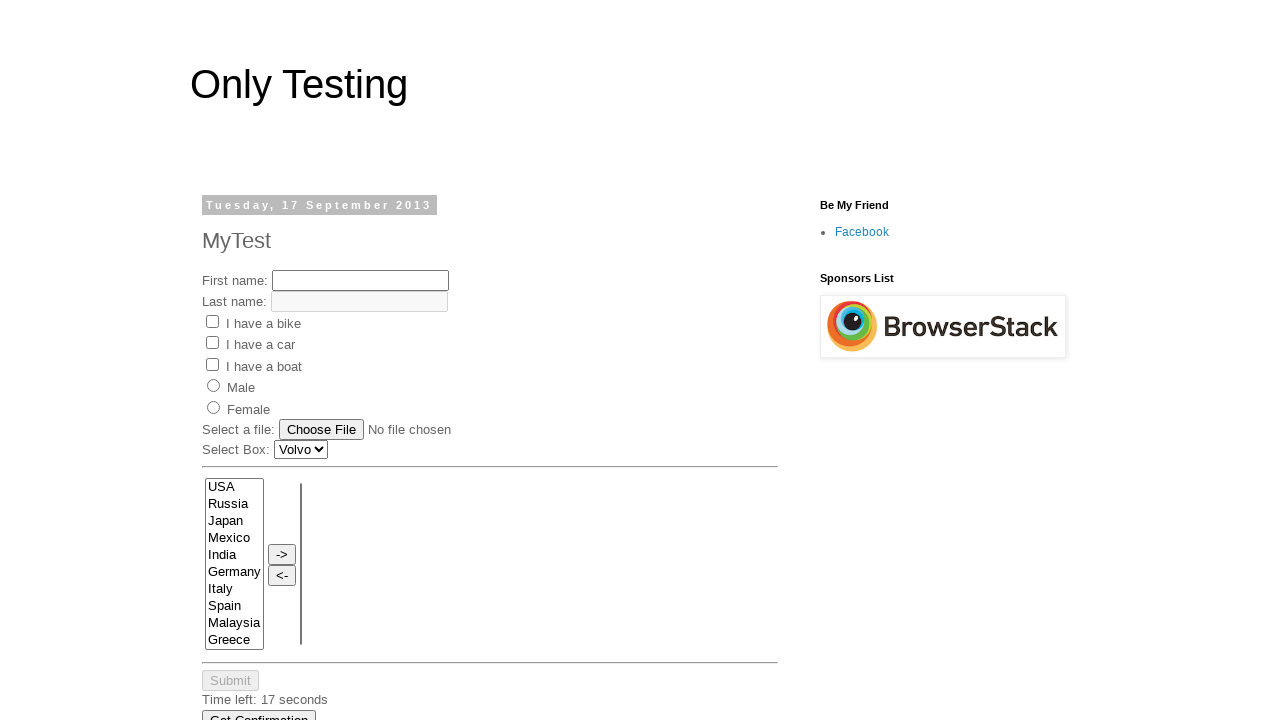

Waited for form elements to load - #fname selector appeared
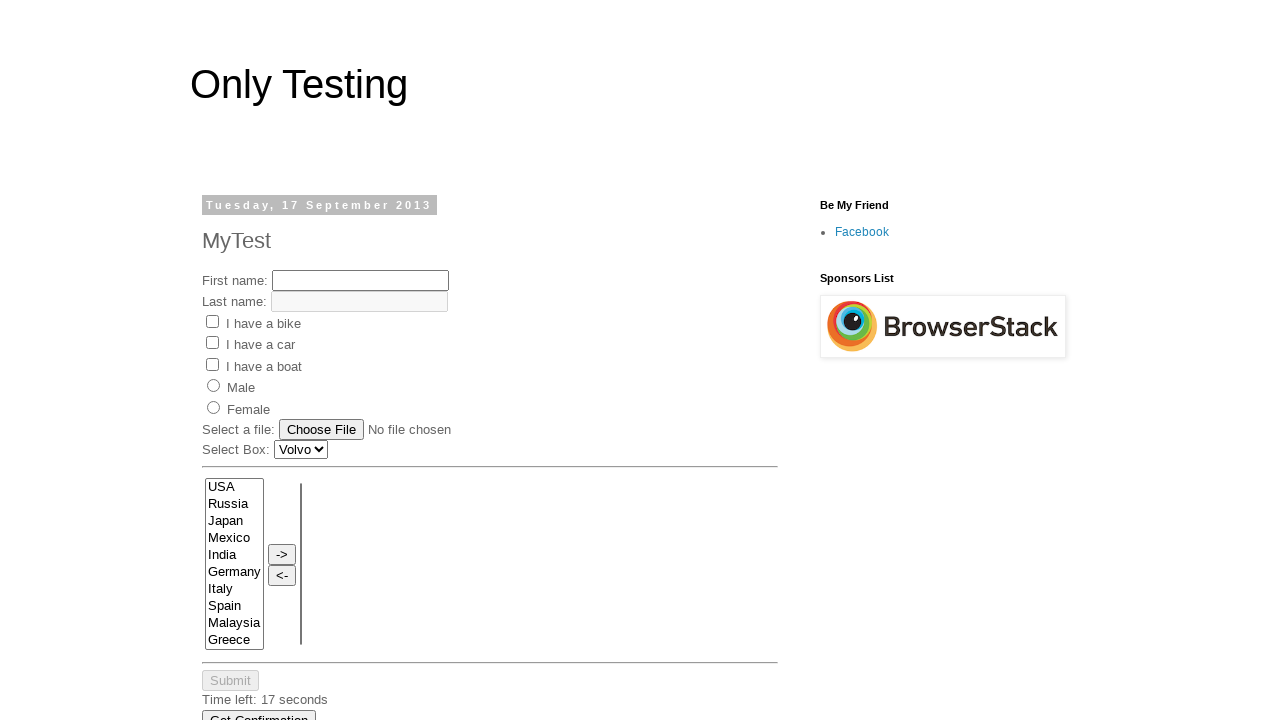

Checked the Bike checkbox at (212, 321) on input[value='Bike']
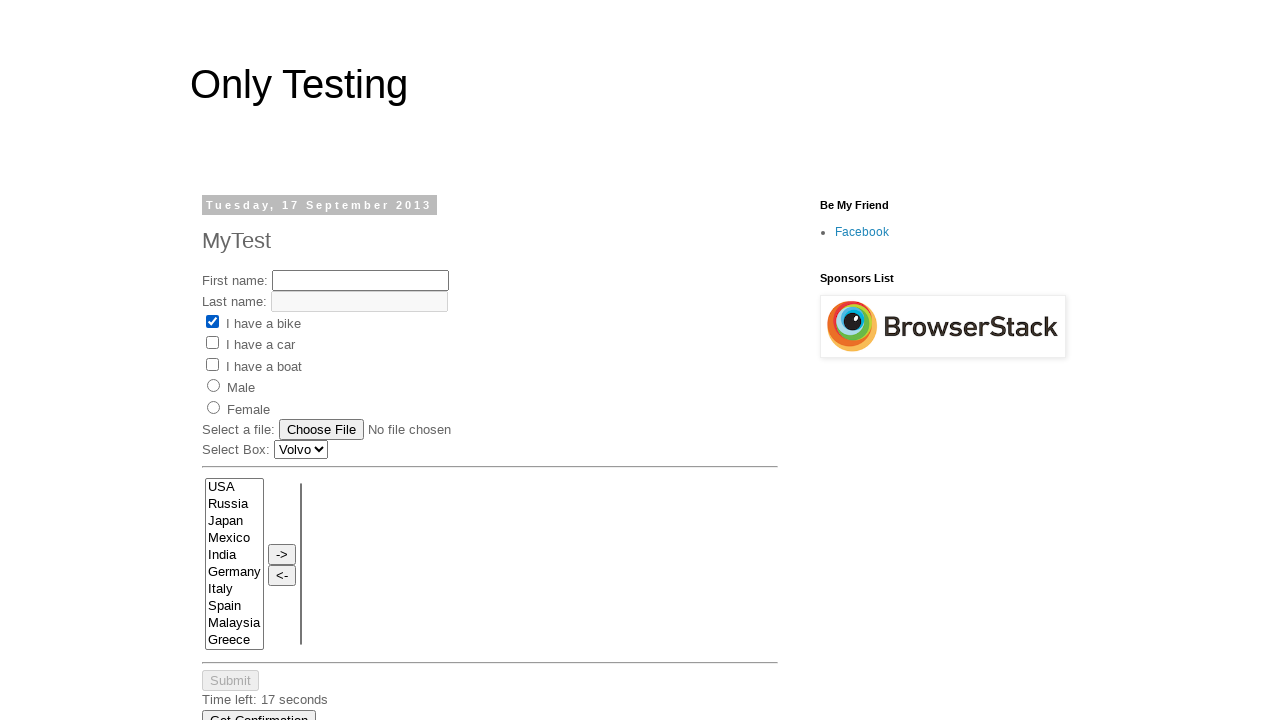

Selected male radio button at (214, 386) on input[value='male']
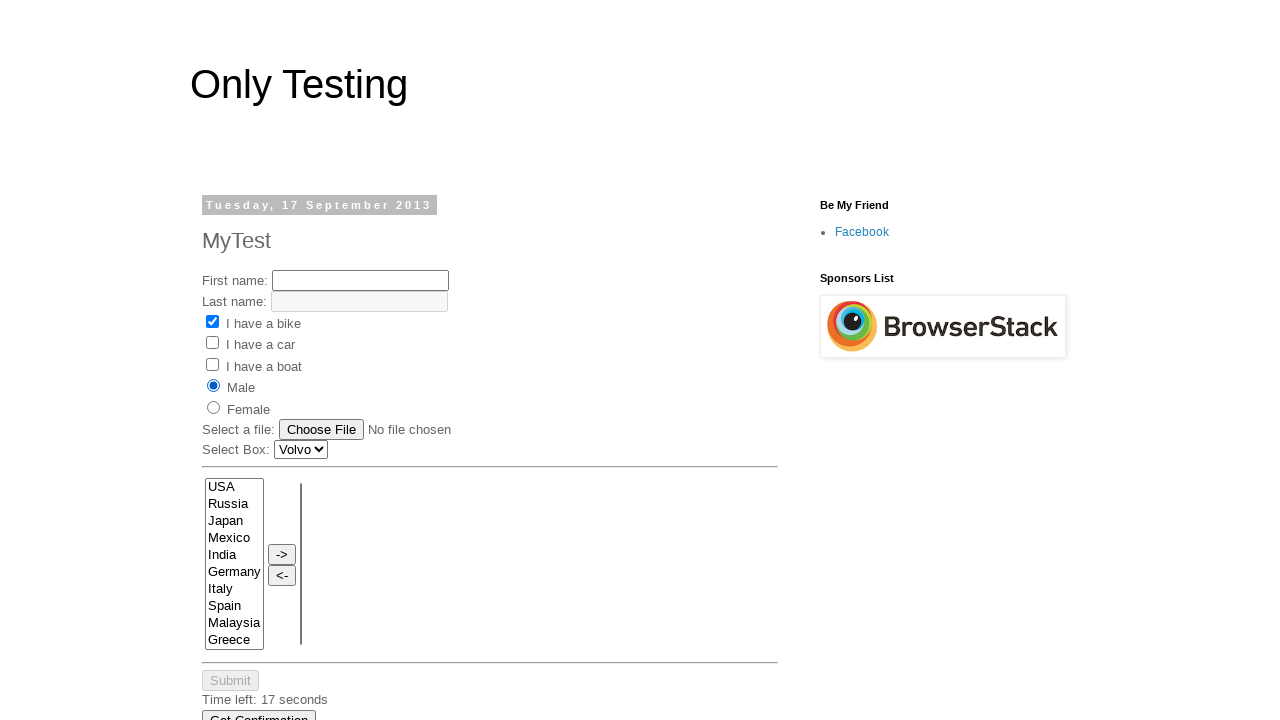

Selected 'UK' option from first dropdown by value on xpath=//select >> nth=0
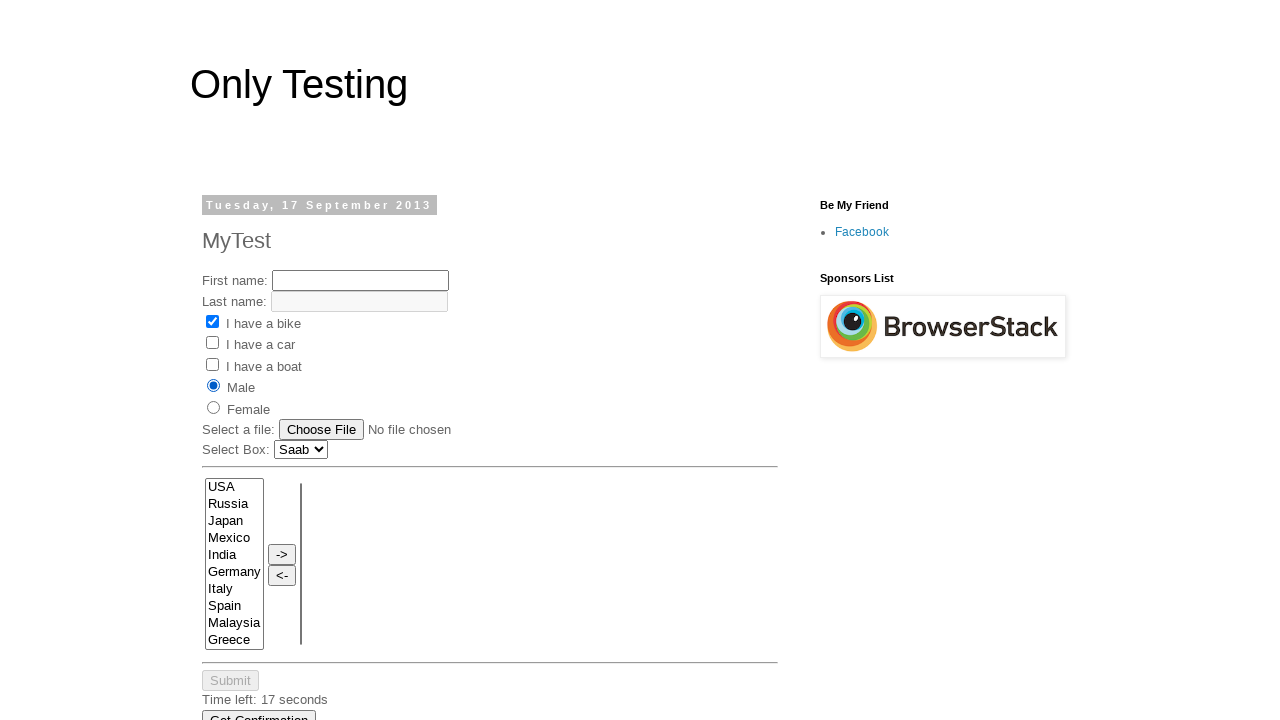

Selected 'Opel' option from first dropdown by label on xpath=//select >> nth=0
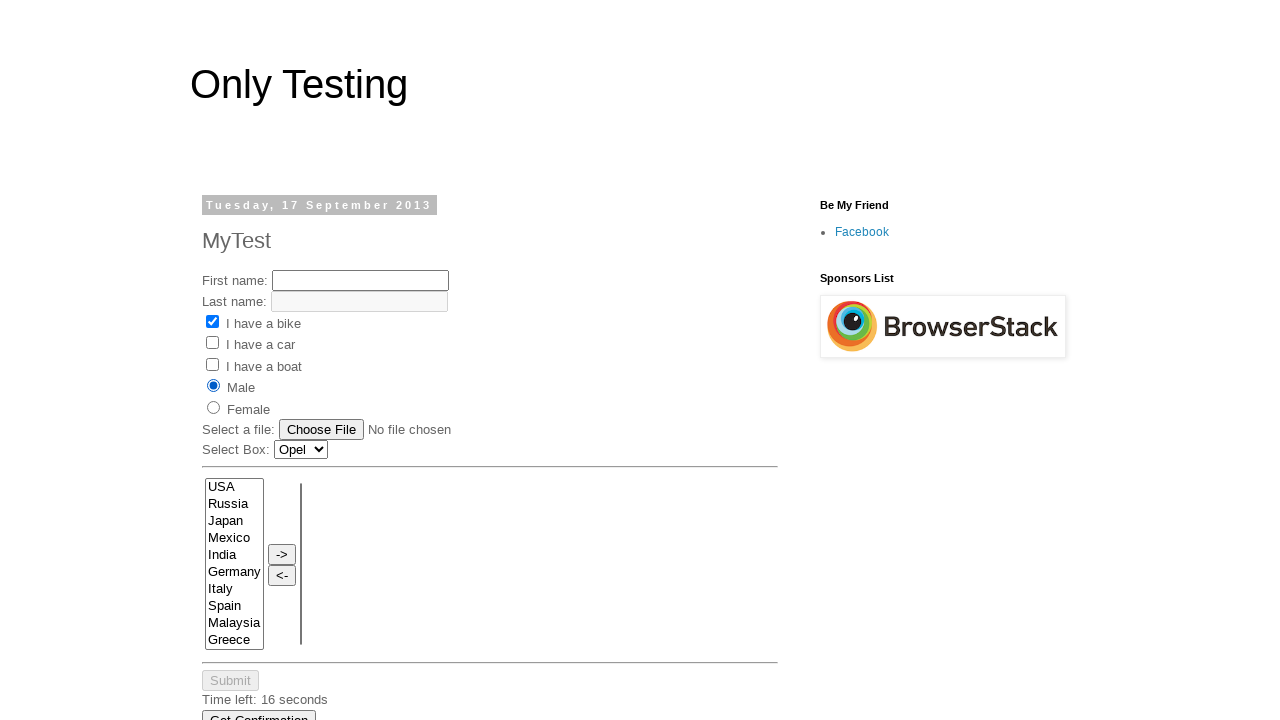

Selected option at index 3 from first dropdown on xpath=//select >> nth=0
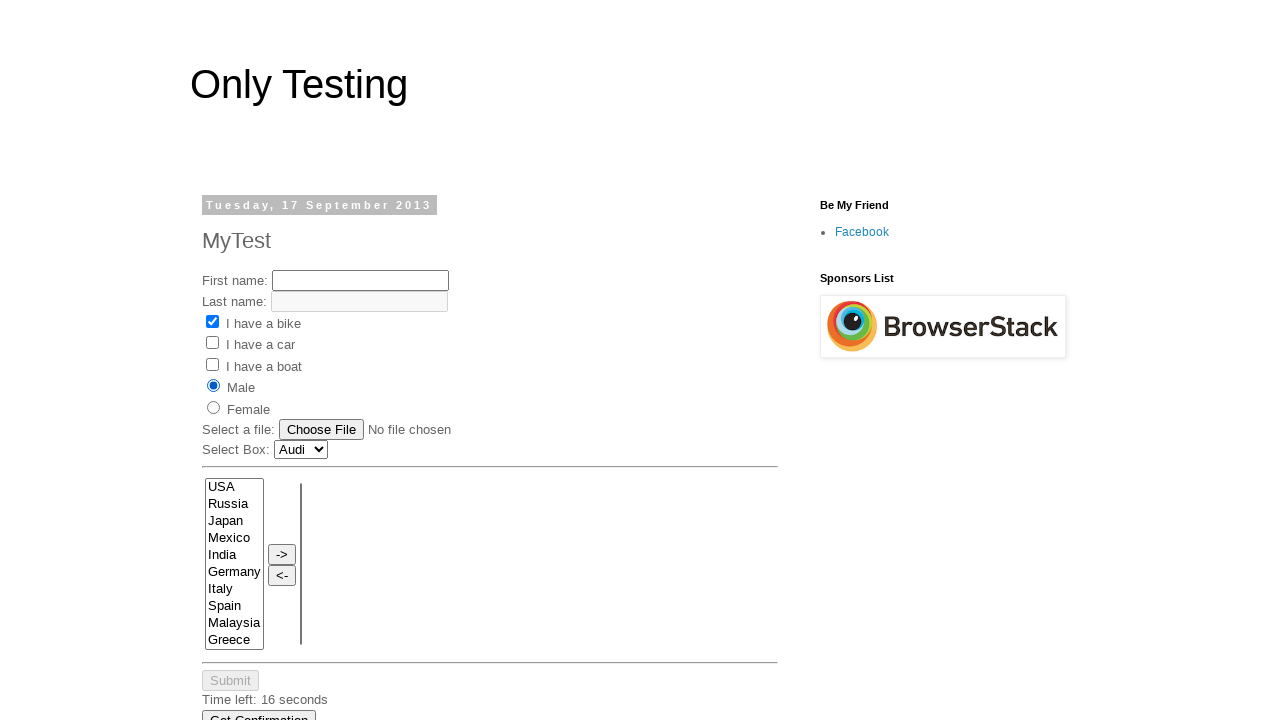

Selected 'MEX' (Mexico) from source listbox on select[name='FromLB']
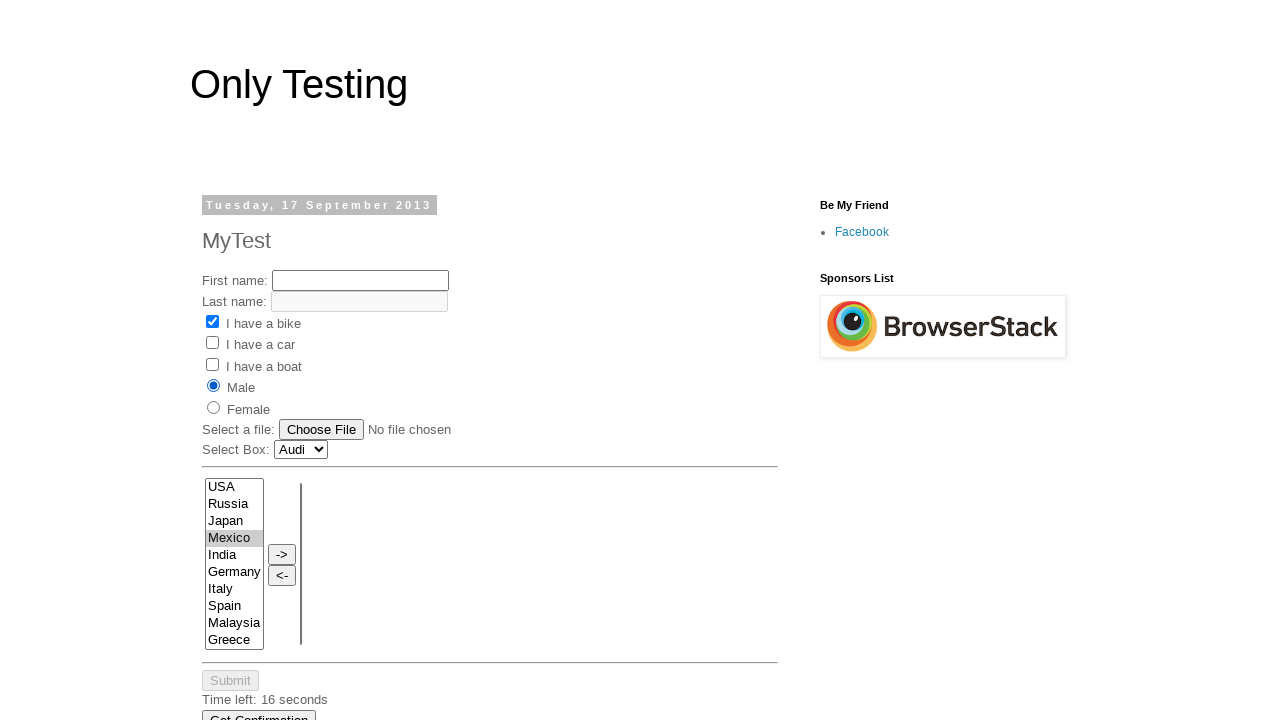

Clicked the Add button to move Mexico from source to destination listbox at (282, 555) on input[value='->']
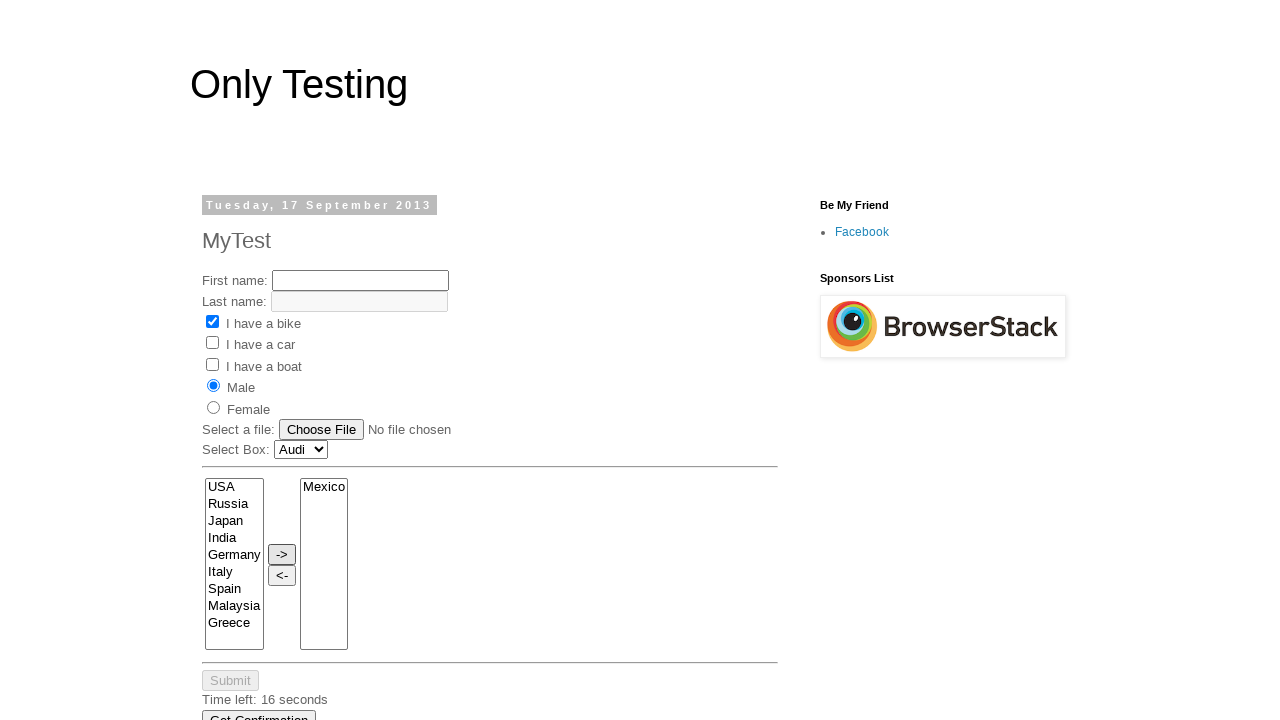

Verified Mexico is now selected in destination listbox on select[name='ToLB']
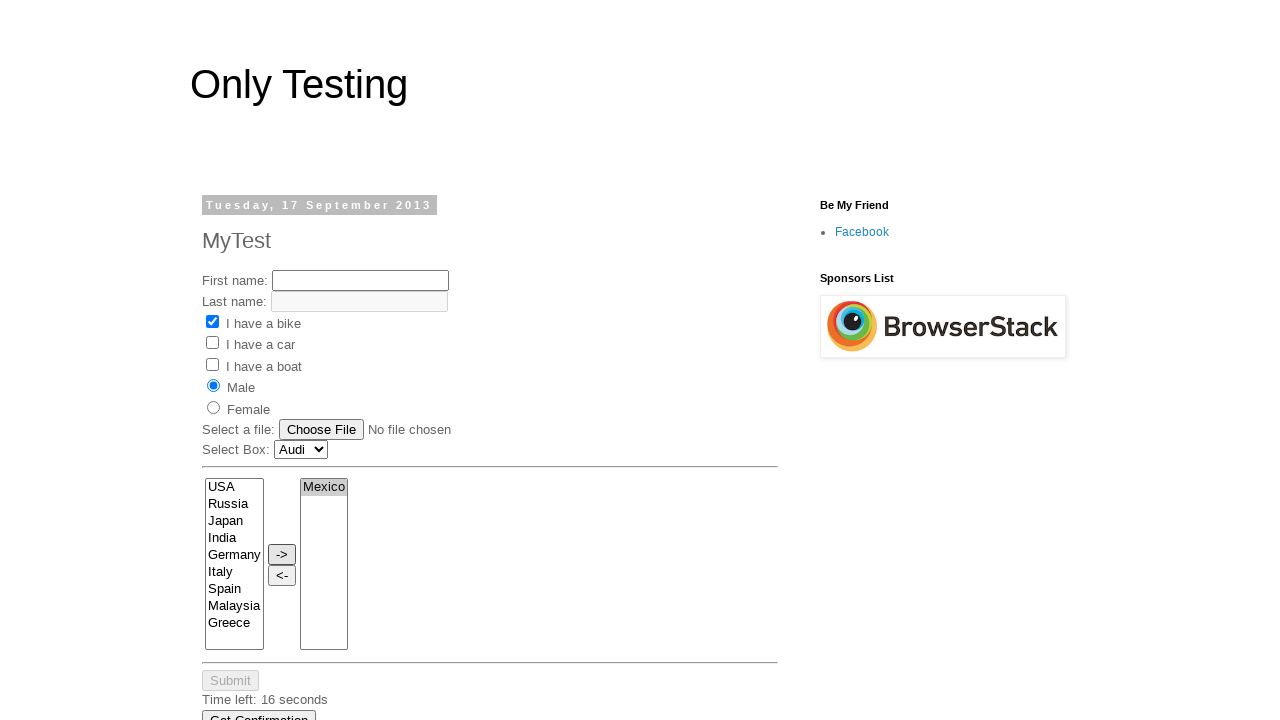

Waited 500ms for selection to complete
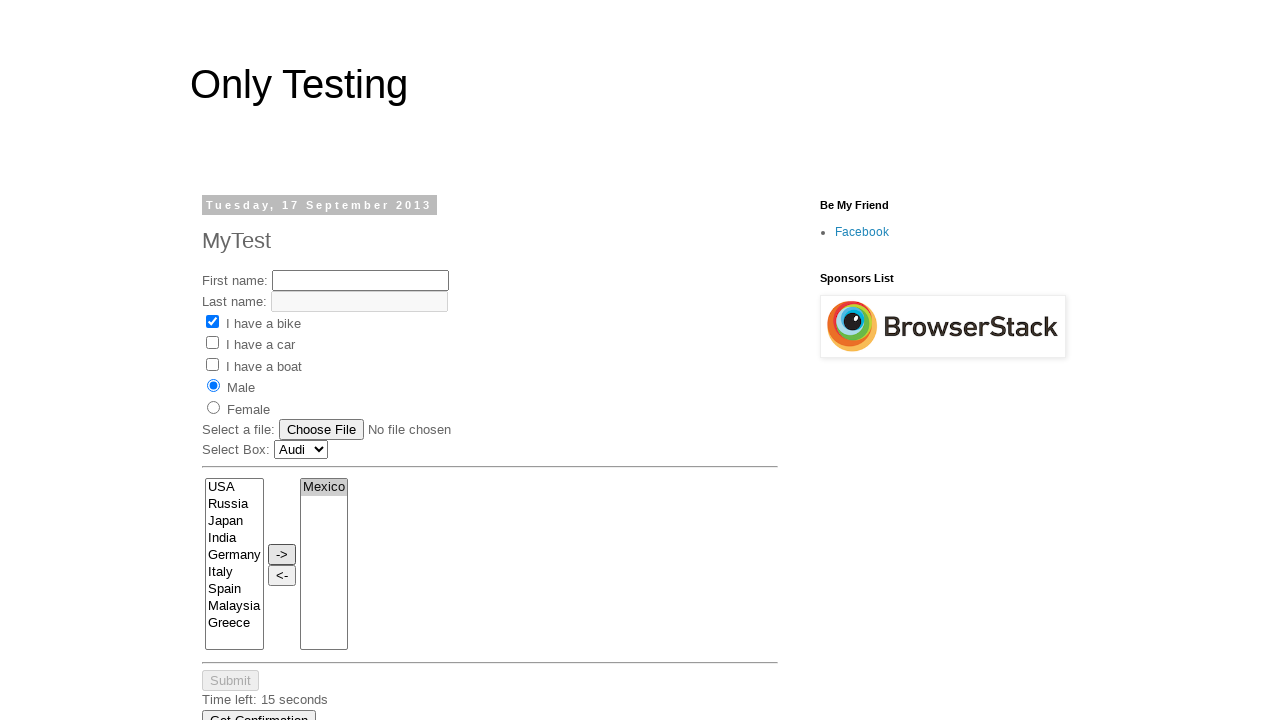

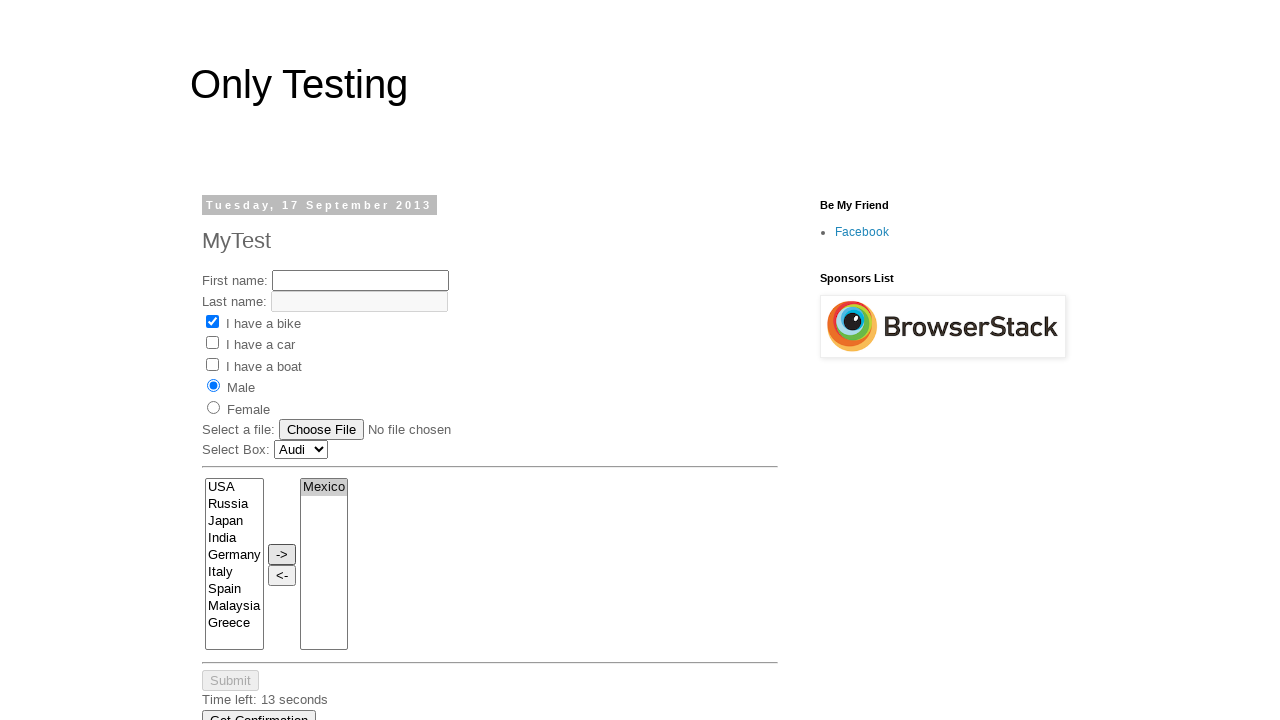